Verifies that there are 5 elements with class "test" on the page and checks the value attribute of the second button

Starting URL: https://kristinek.github.io/site/examples/locators

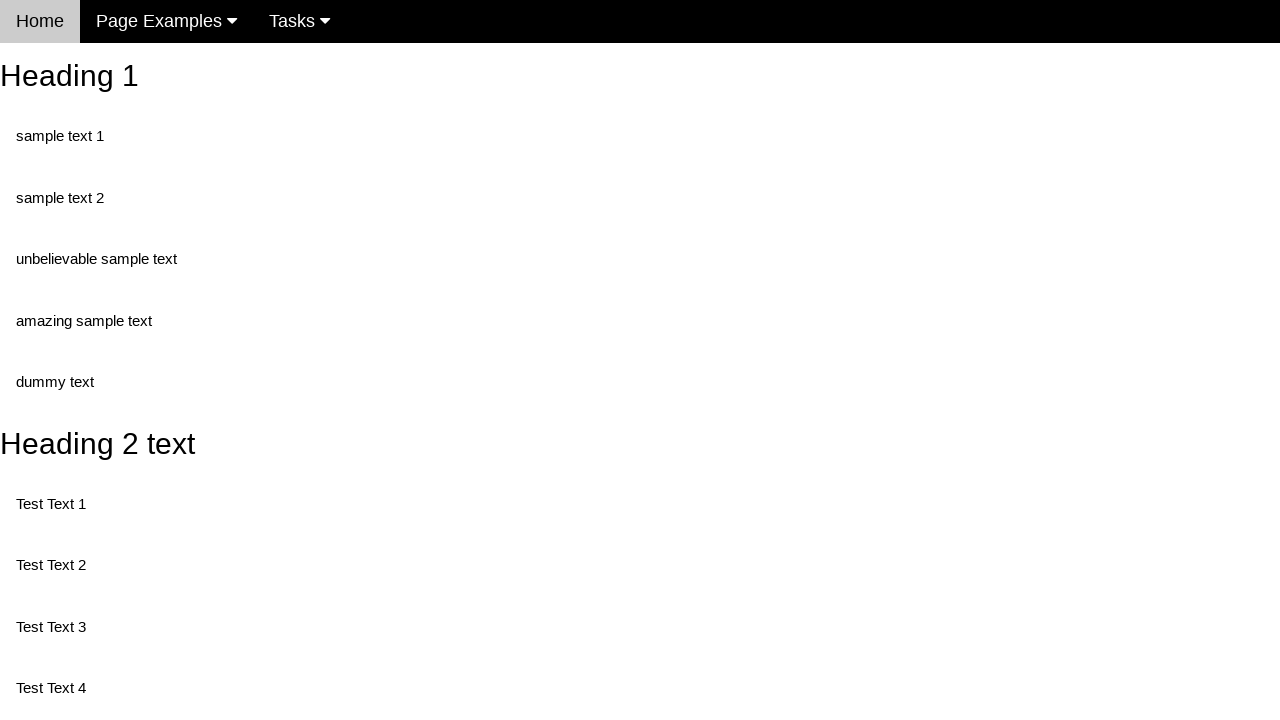

Navigated to locators example page
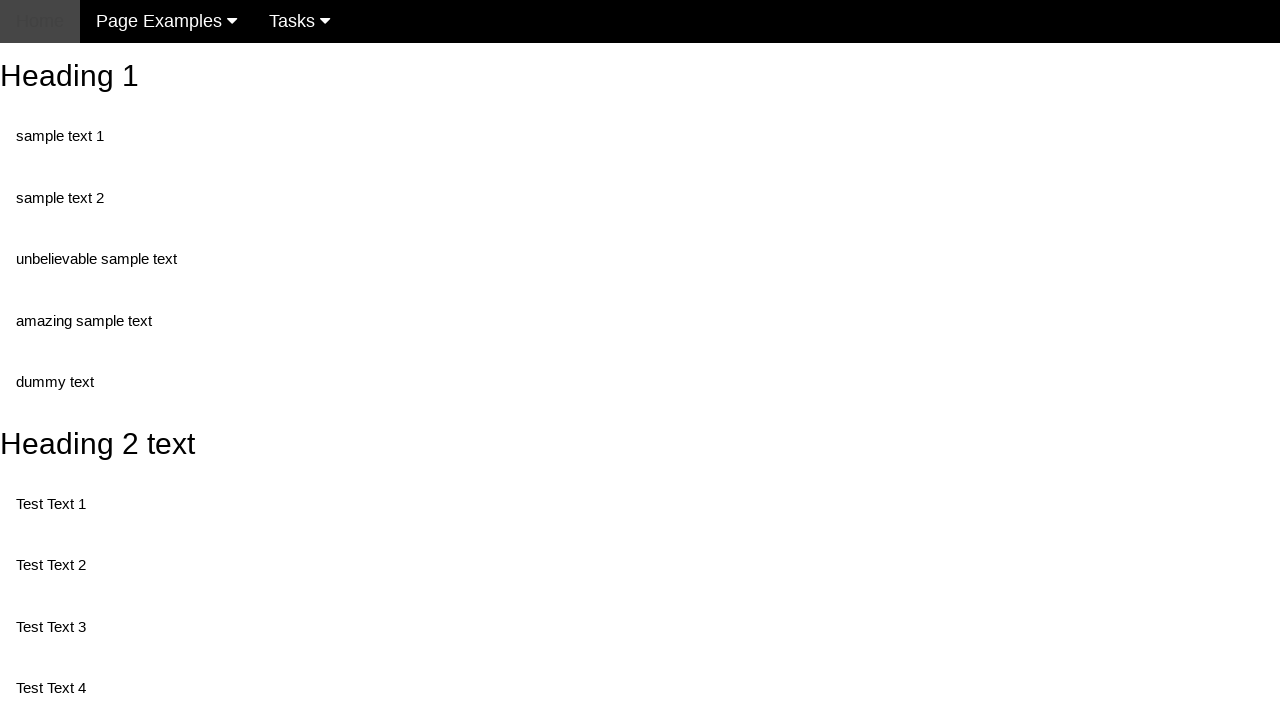

Located all elements with class 'test'
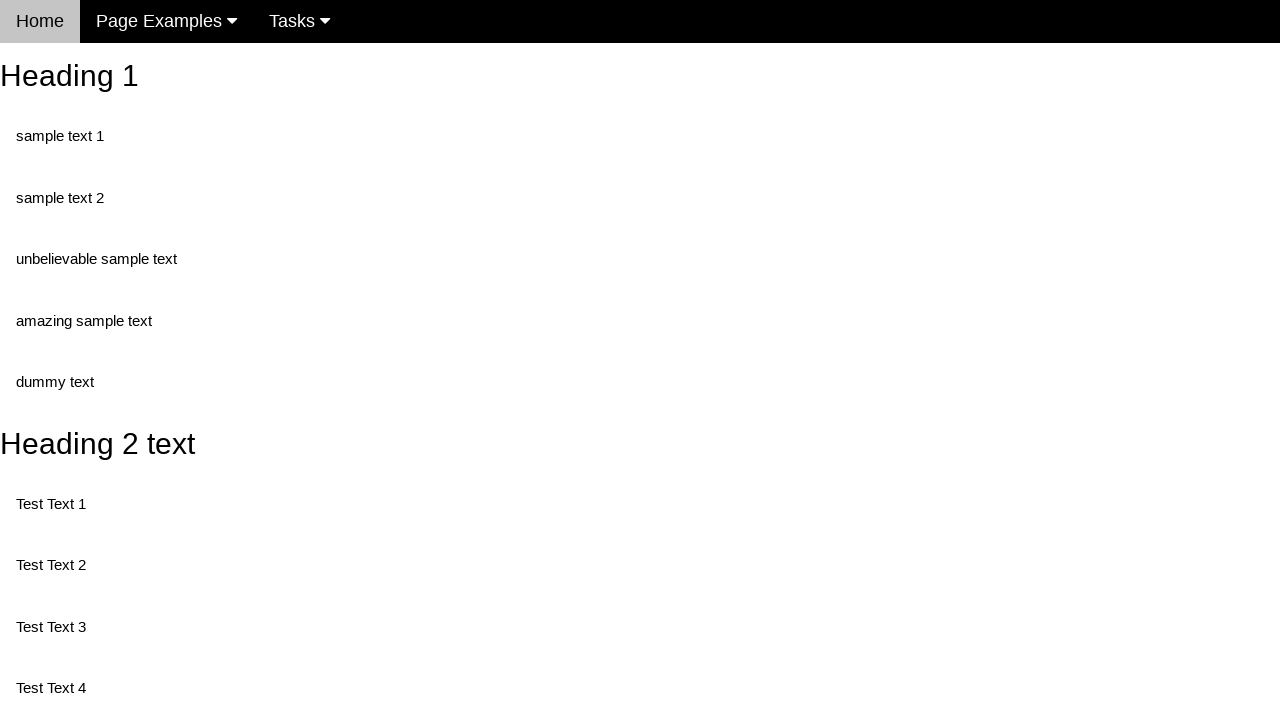

Verified that exactly 5 elements with class 'test' exist on the page
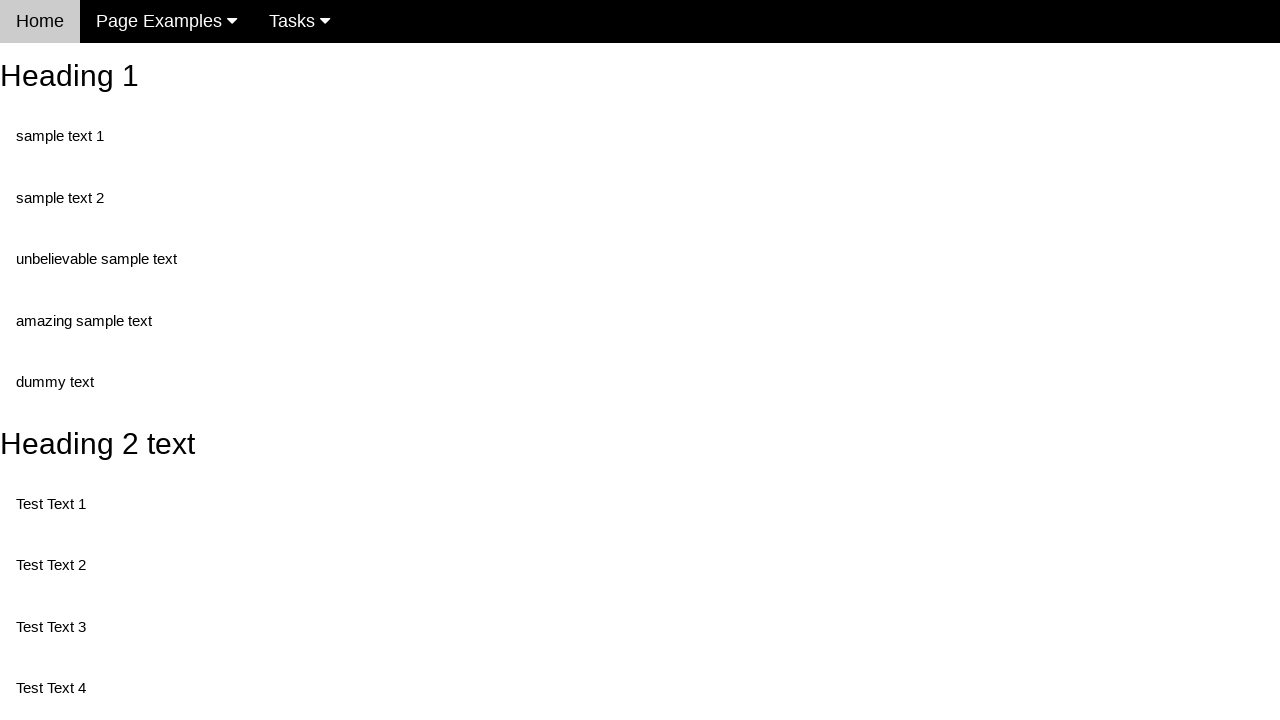

Retrieved value attribute from second button (randomButton2)
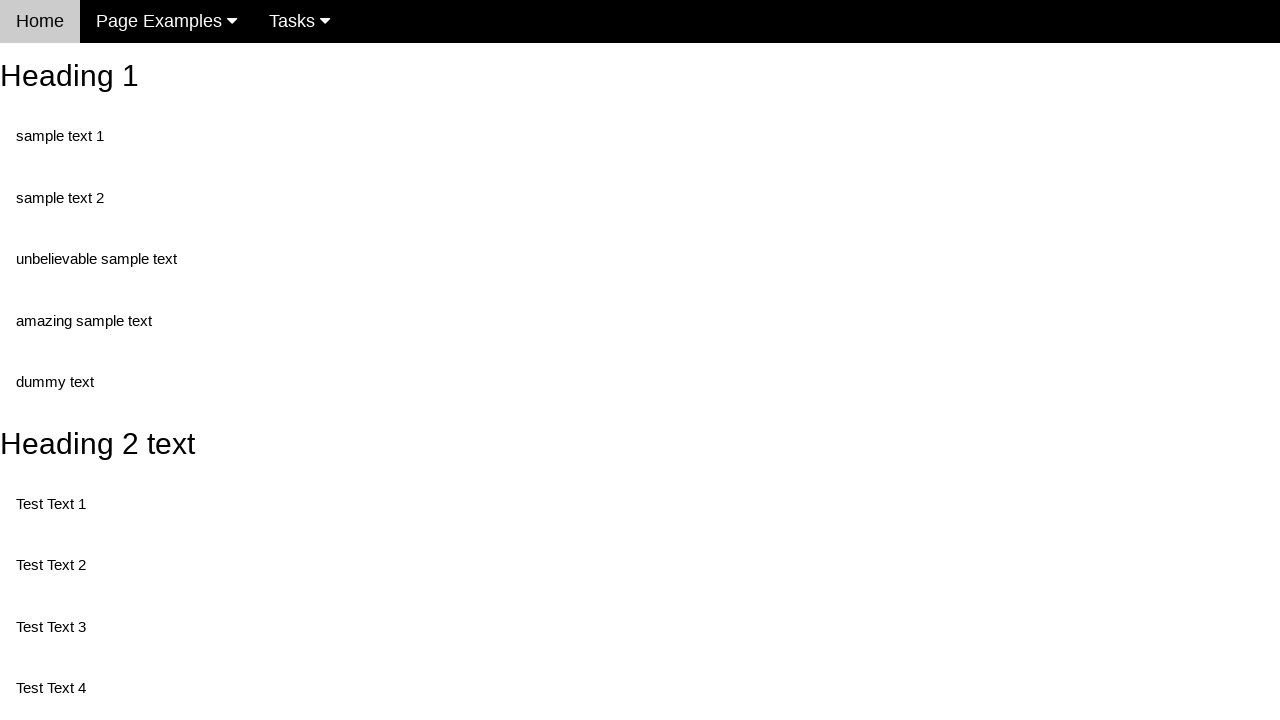

Verified that second button value equals 'This is also a button'
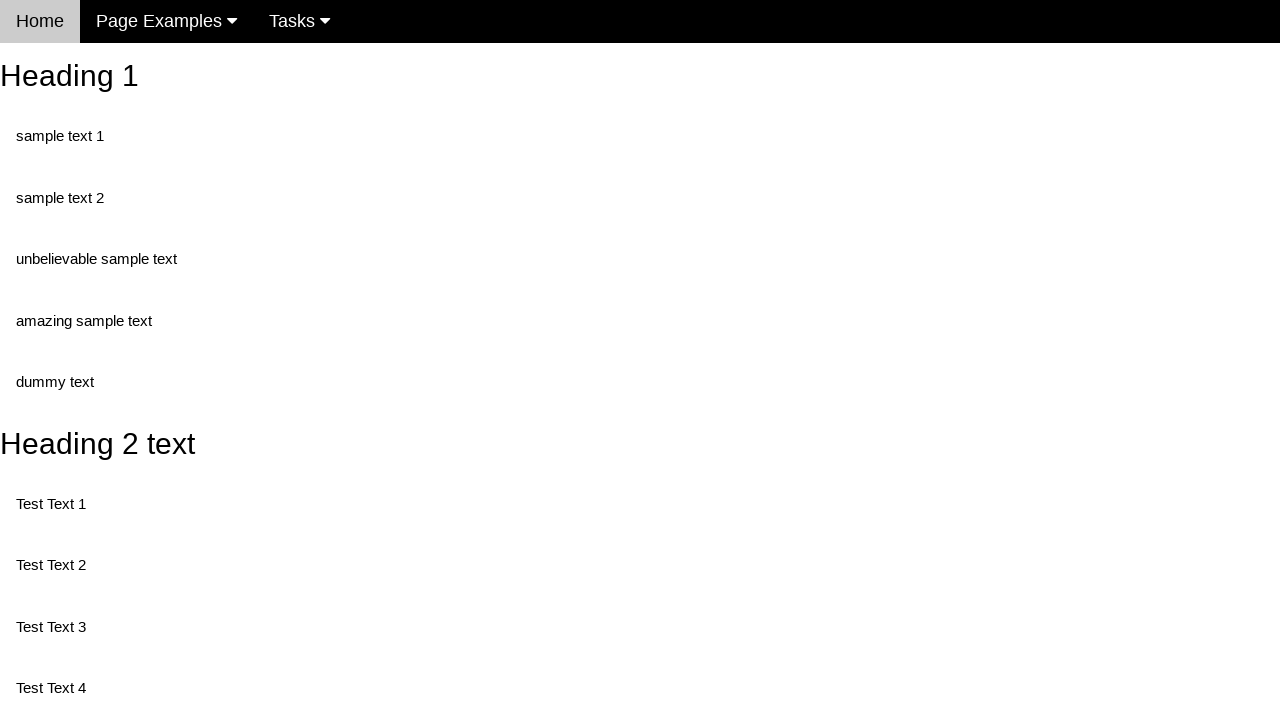

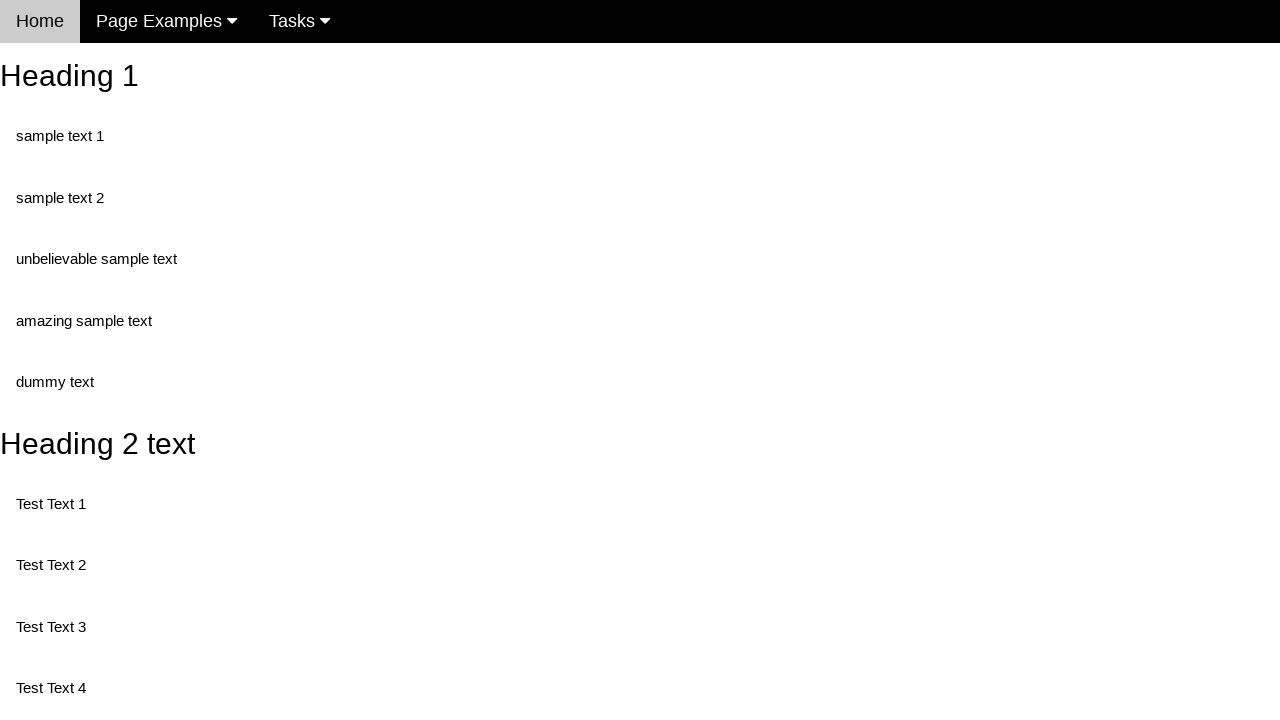